Tests GitHub user profile navigation by clicking on the Repositories tab, filtering repositories by name "example", and clicking on the first matching repository link.

Starting URL: https://github.com/wtnabe

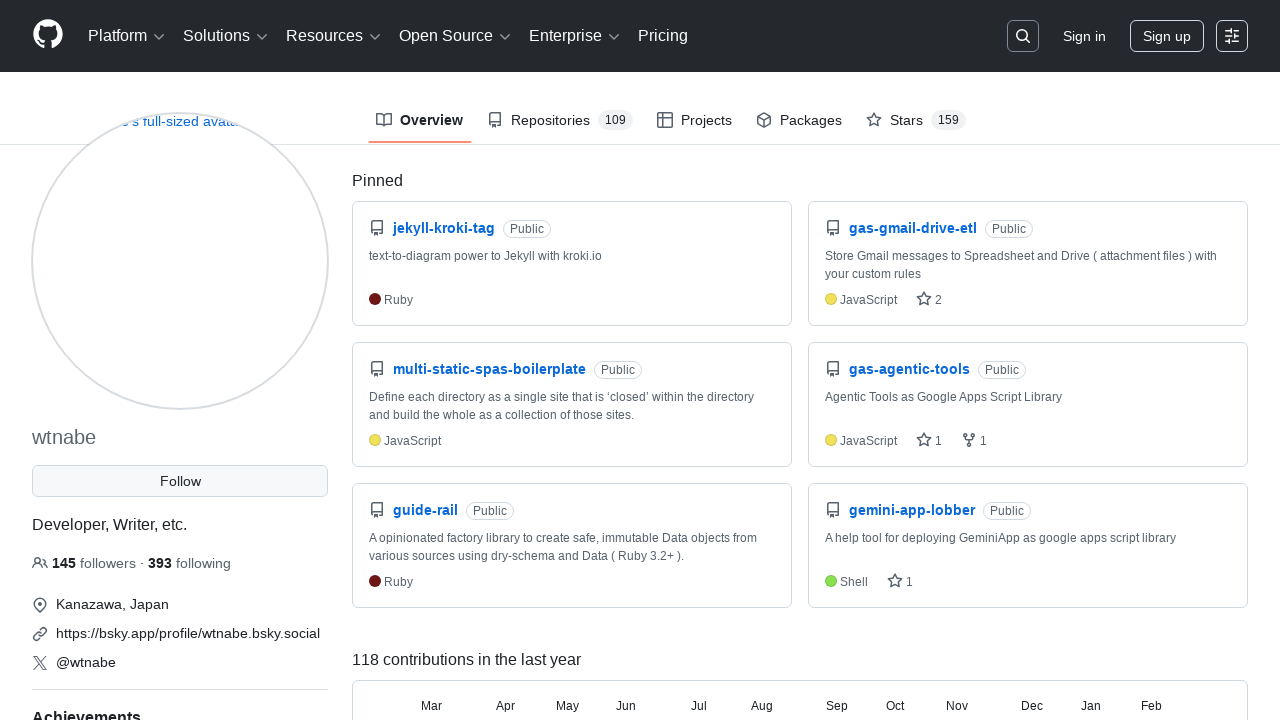

Clicked on the Repositories tab at (560, 120) on a[data-tab-item='repositories'] >> nth=0
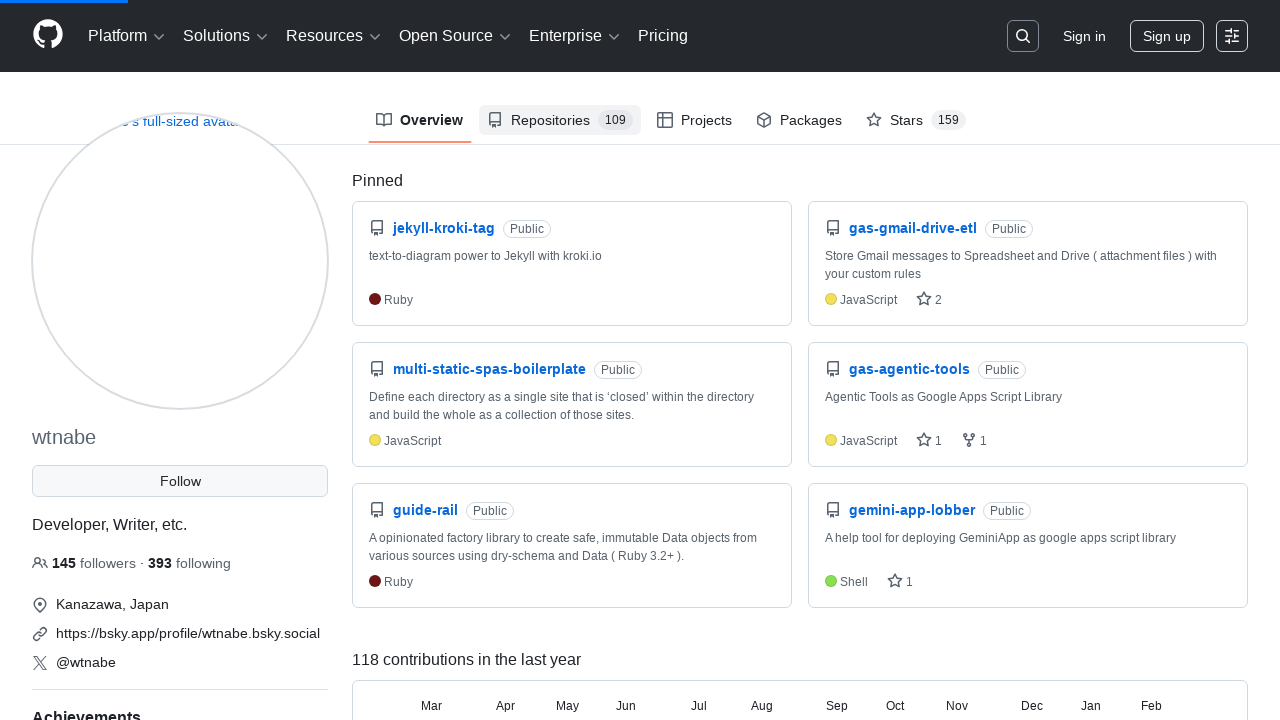

Filled repository filter field with 'example' on #your-repos-filter
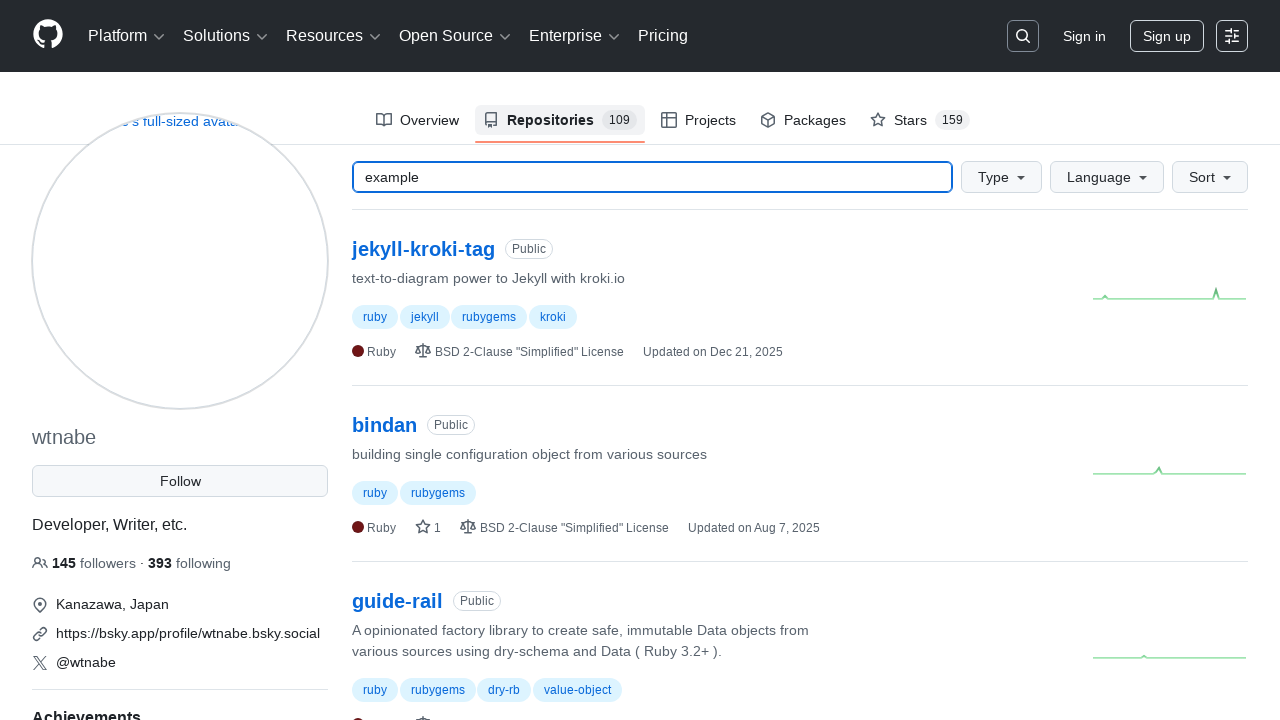

Clicked on the first repository matching 'example' at (470, 360) on xpath=//h3/a[contains(text(), 'example')] >> nth=0
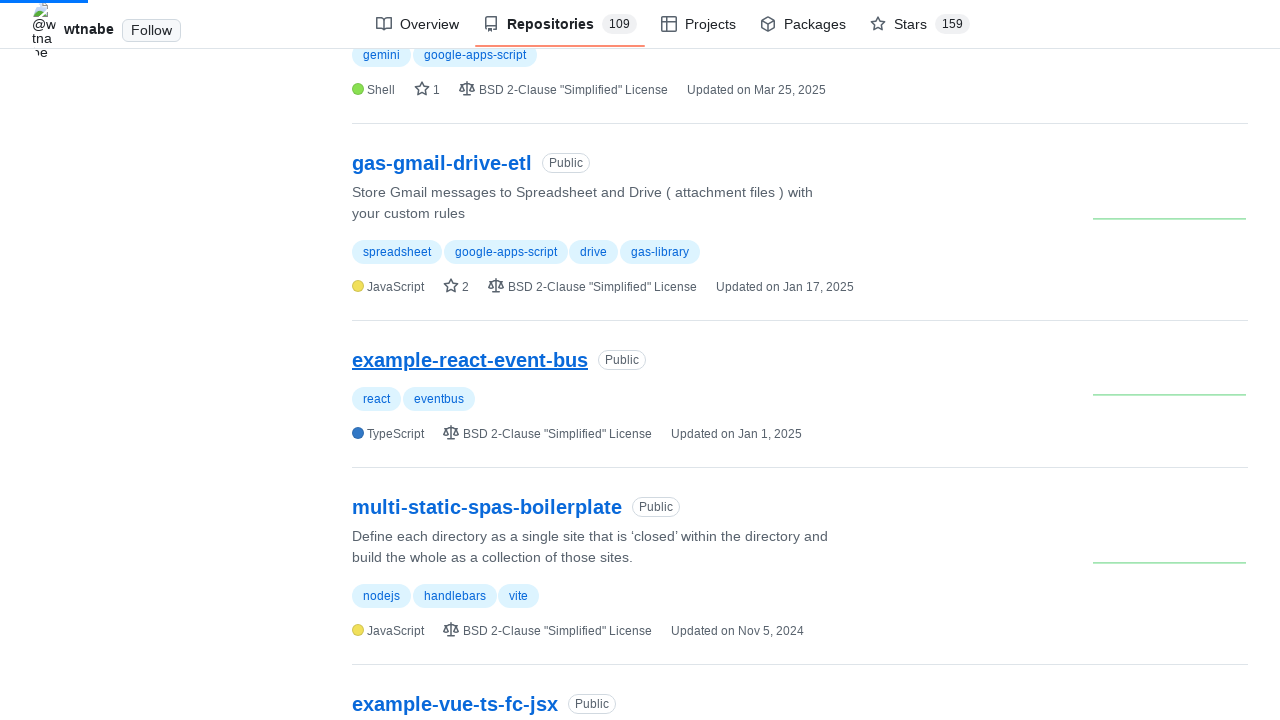

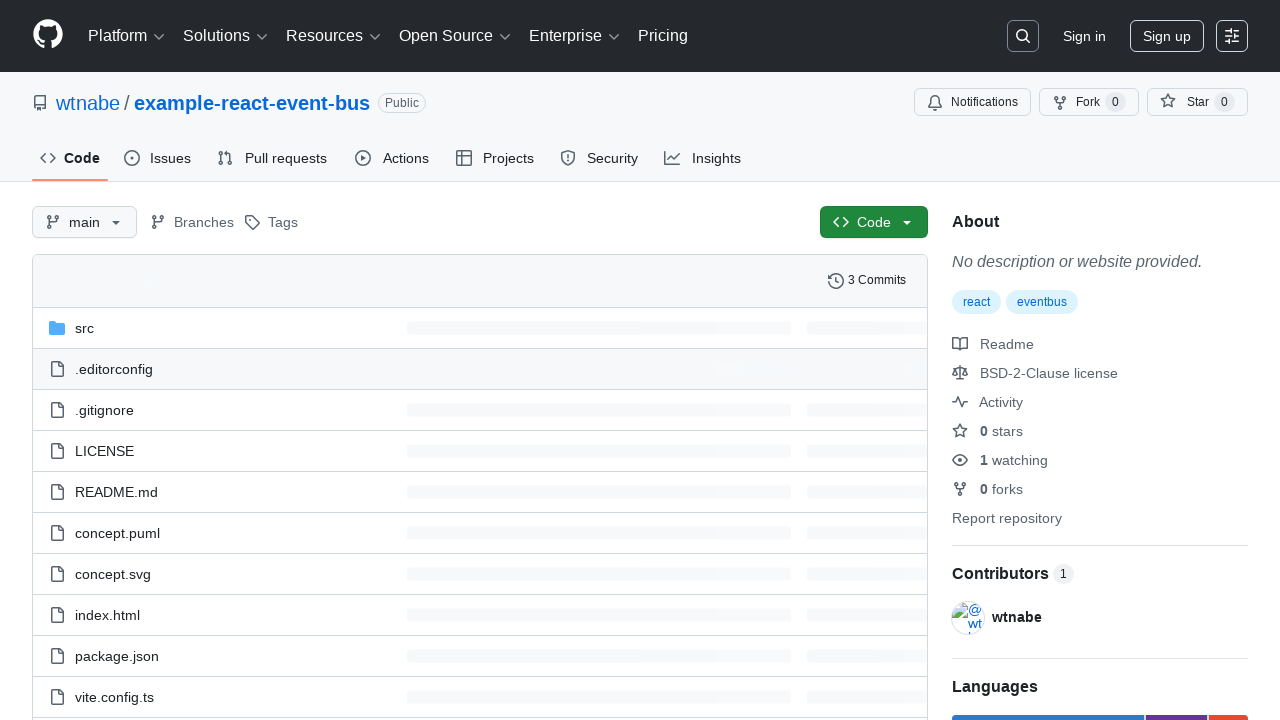